Tests the jQuery UI Menu widget by navigating through nested menu items using hover and clicking on a submenu option.

Starting URL: https://jqueryui.com/menu/

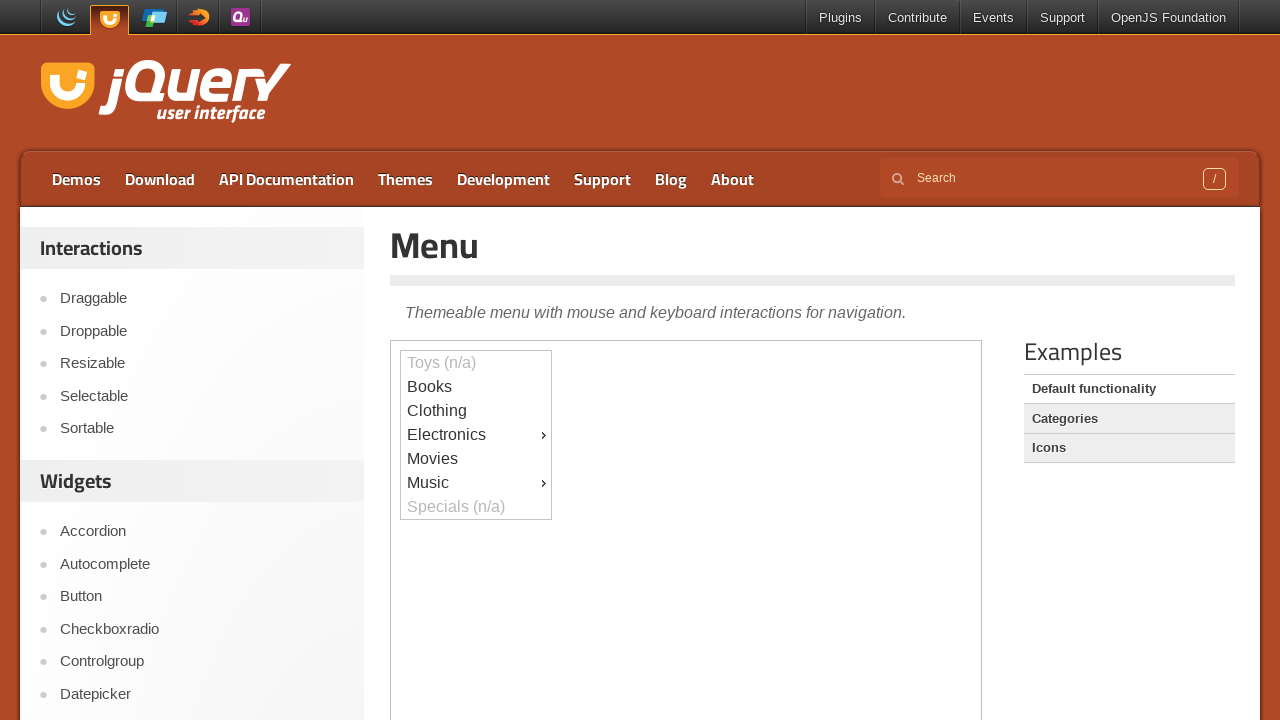

Scrolled down 300 pixels to view the menu demo
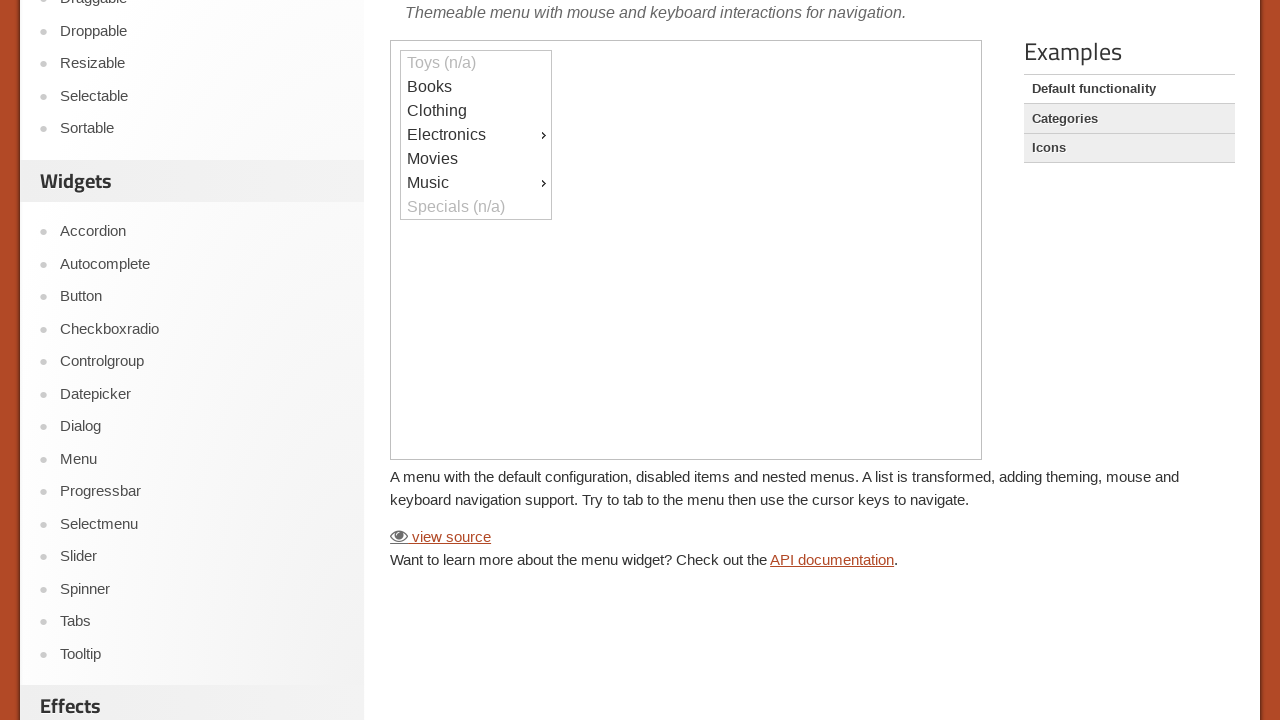

Located and switched to the iframe containing the menu widget
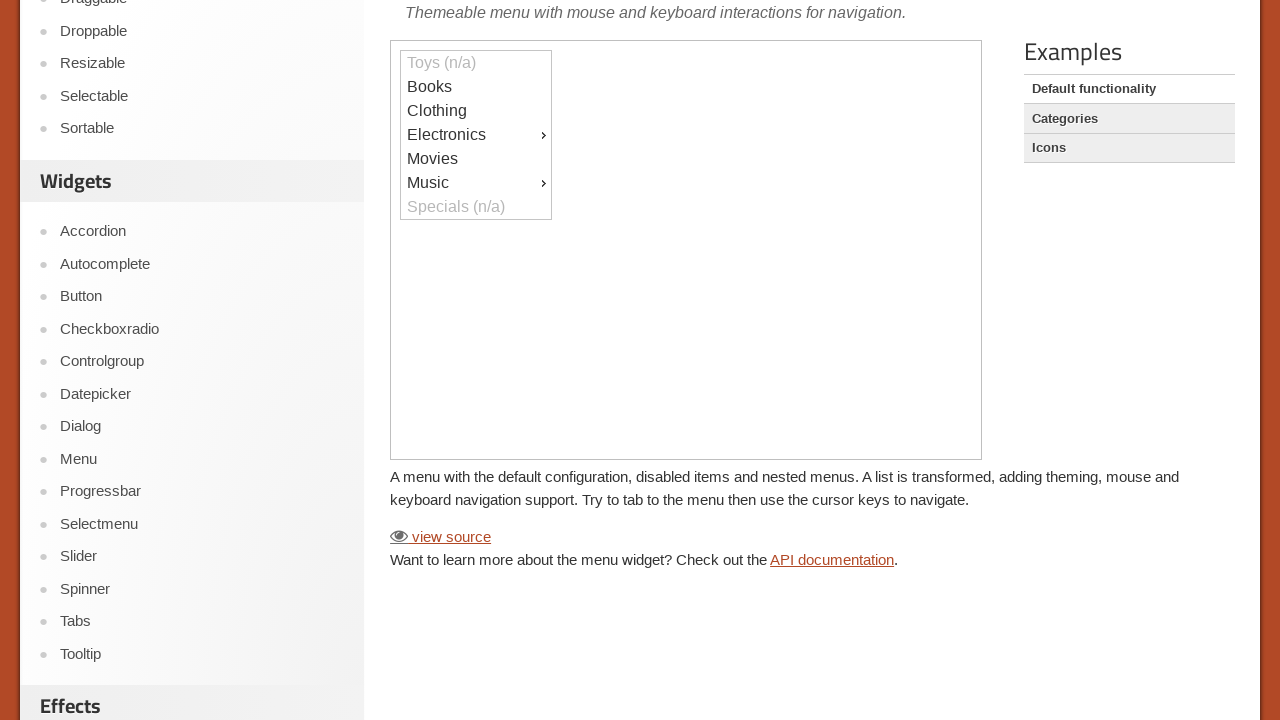

Located the Music menu item
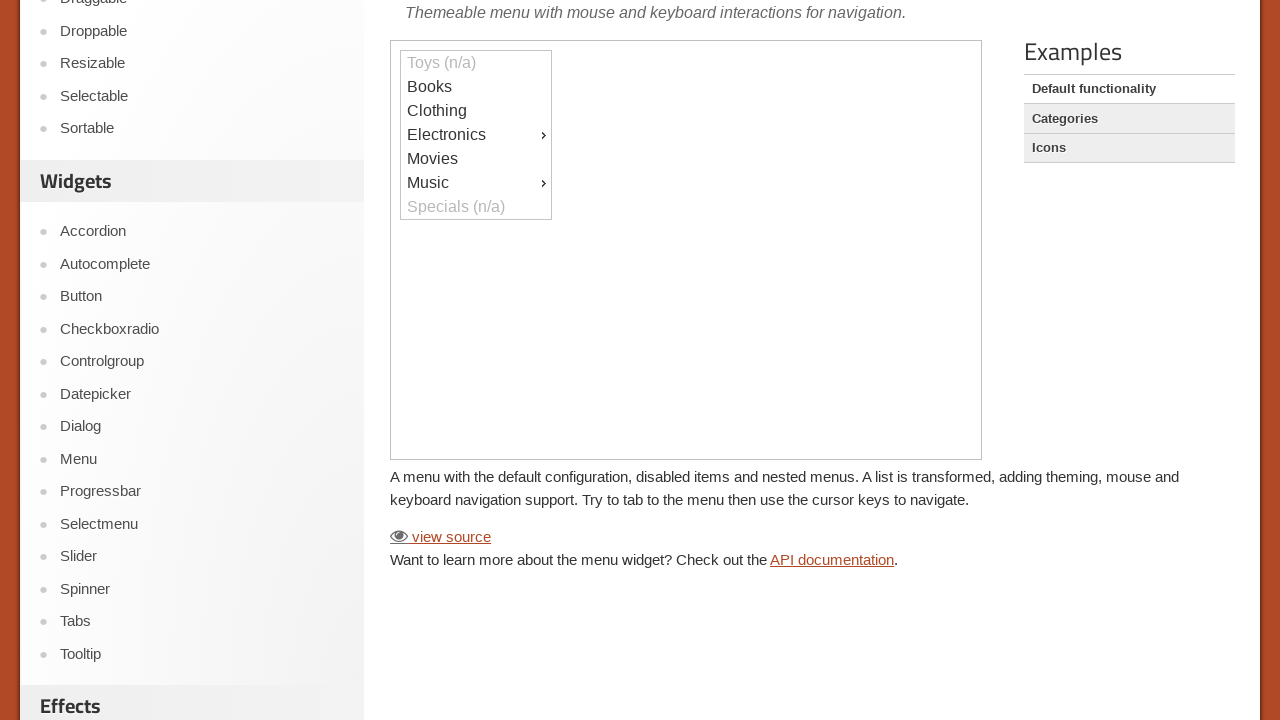

Hovered over the Music menu item to reveal submenu at (476, 183) on iframe >> nth=0 >> internal:control=enter-frame >> #ui-id-9
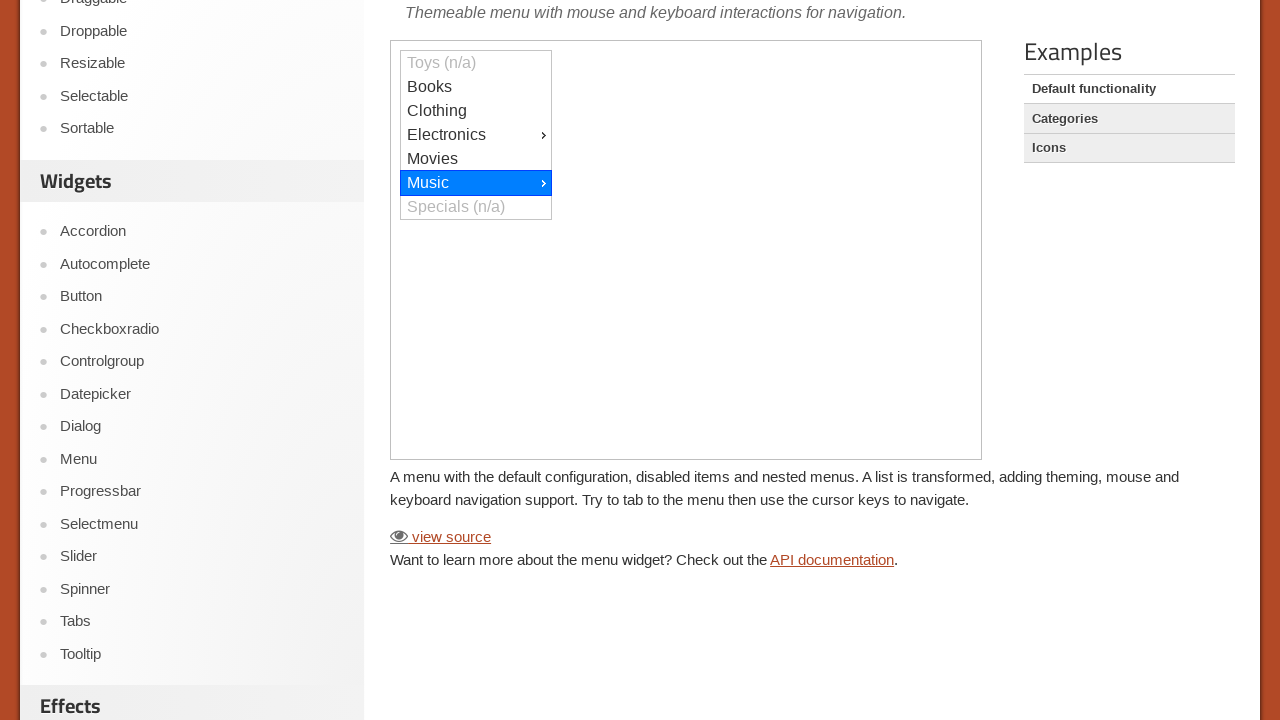

Waited 500ms for submenu to appear
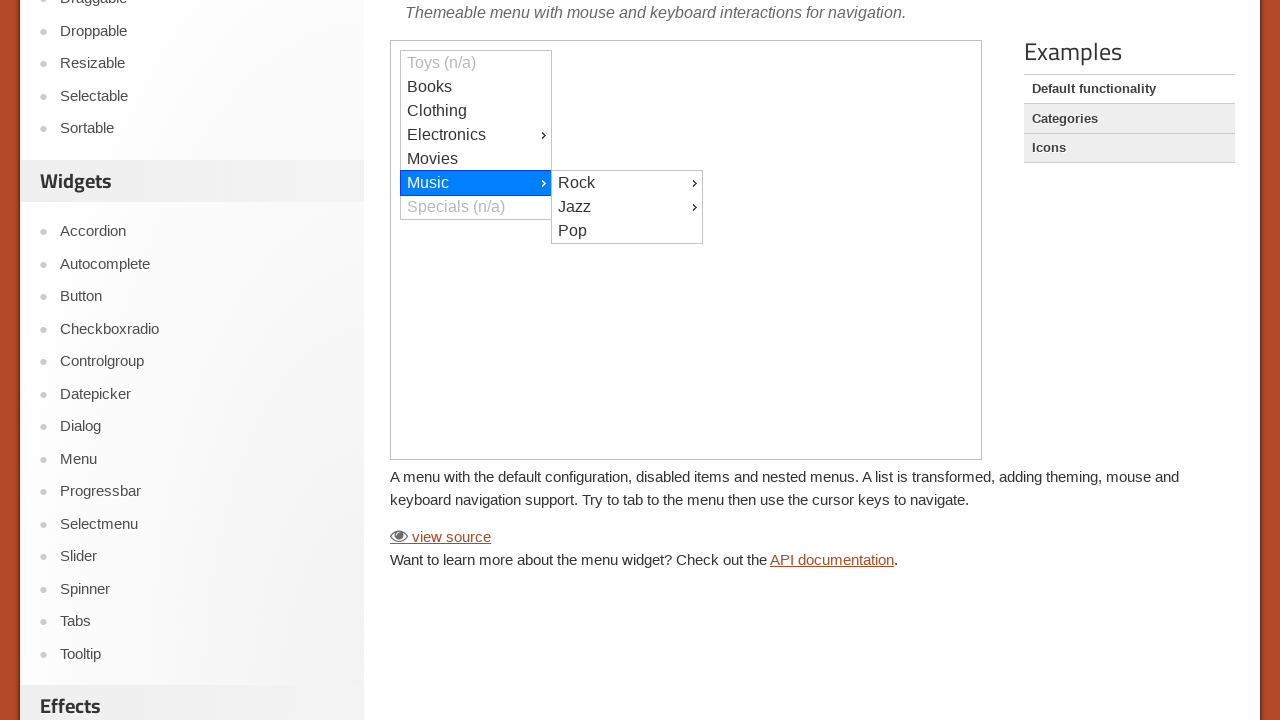

Located the Rock submenu item
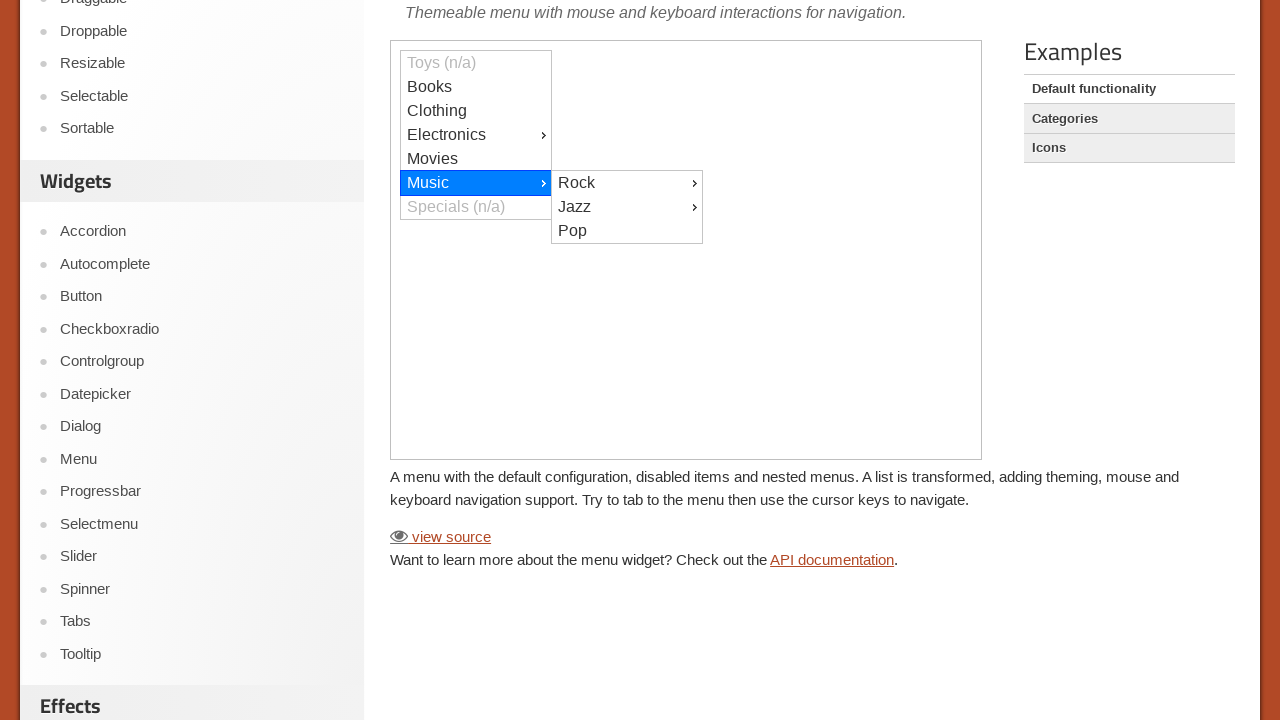

Hovered over the Rock submenu item to reveal nested options at (627, 183) on iframe >> nth=0 >> internal:control=enter-frame >> div:has-text('Rock') >> nth=0
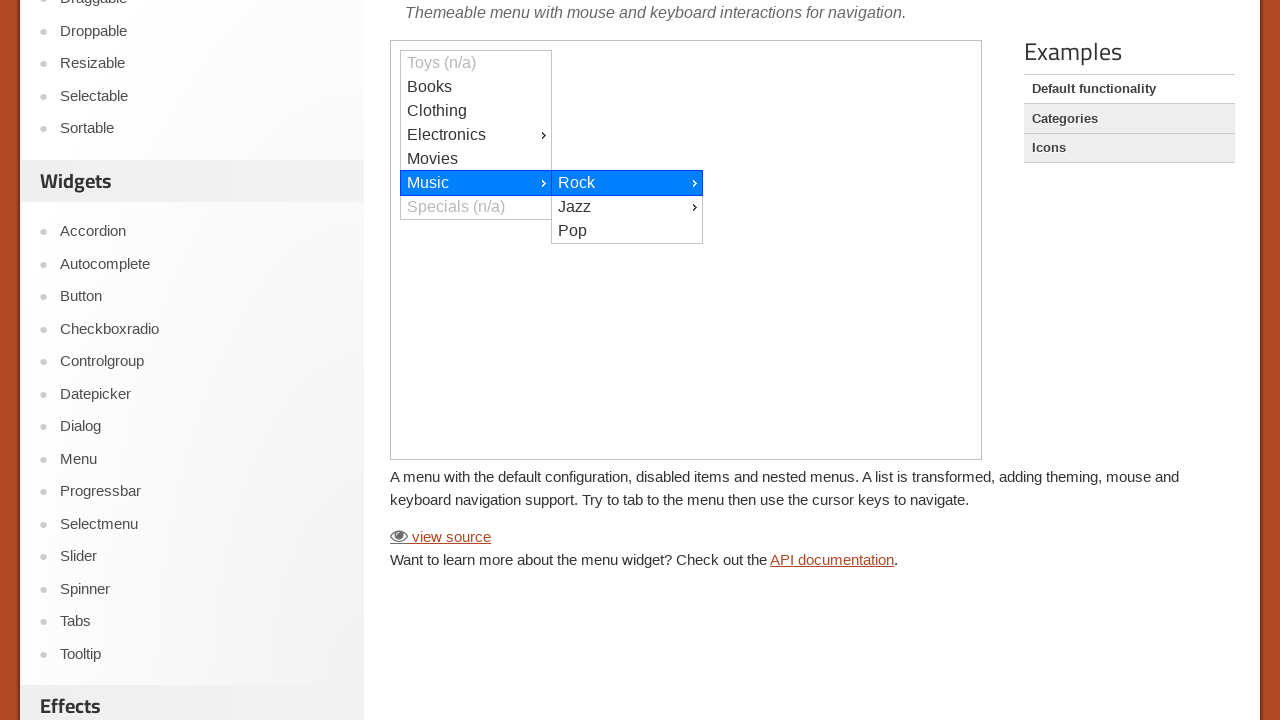

Waited 500ms for nested submenu to appear
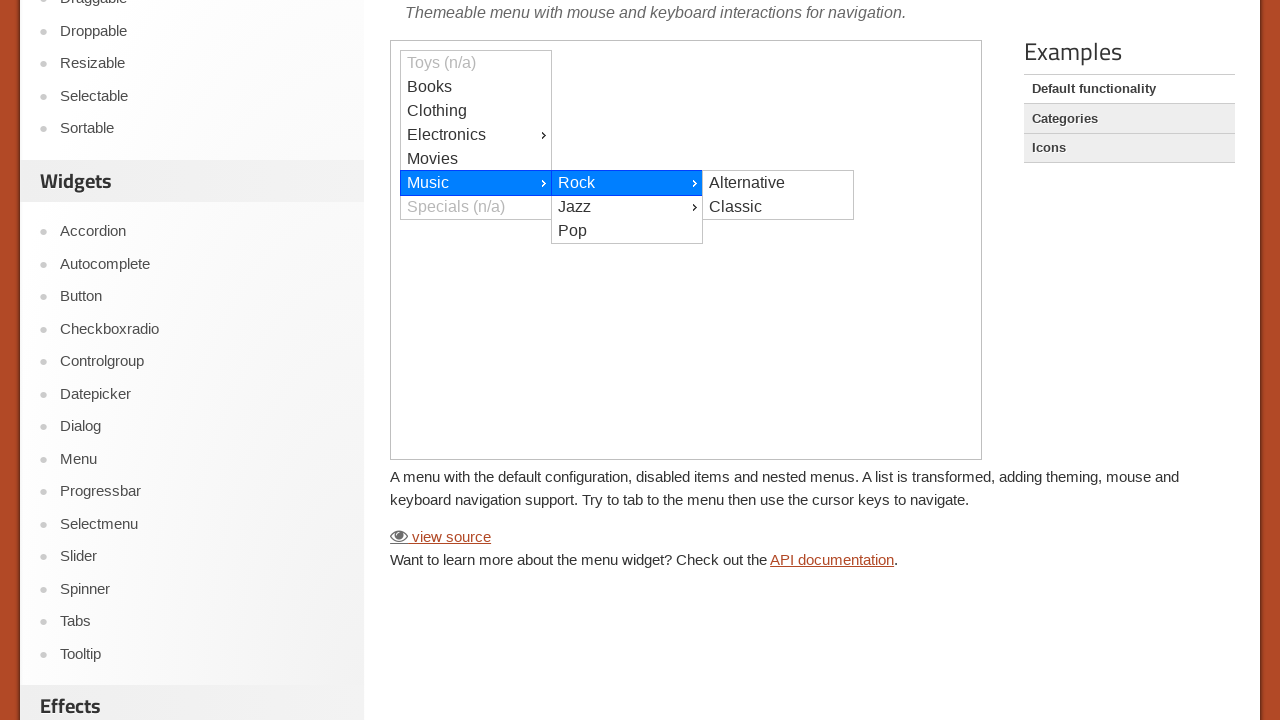

Located the Alternative menu option
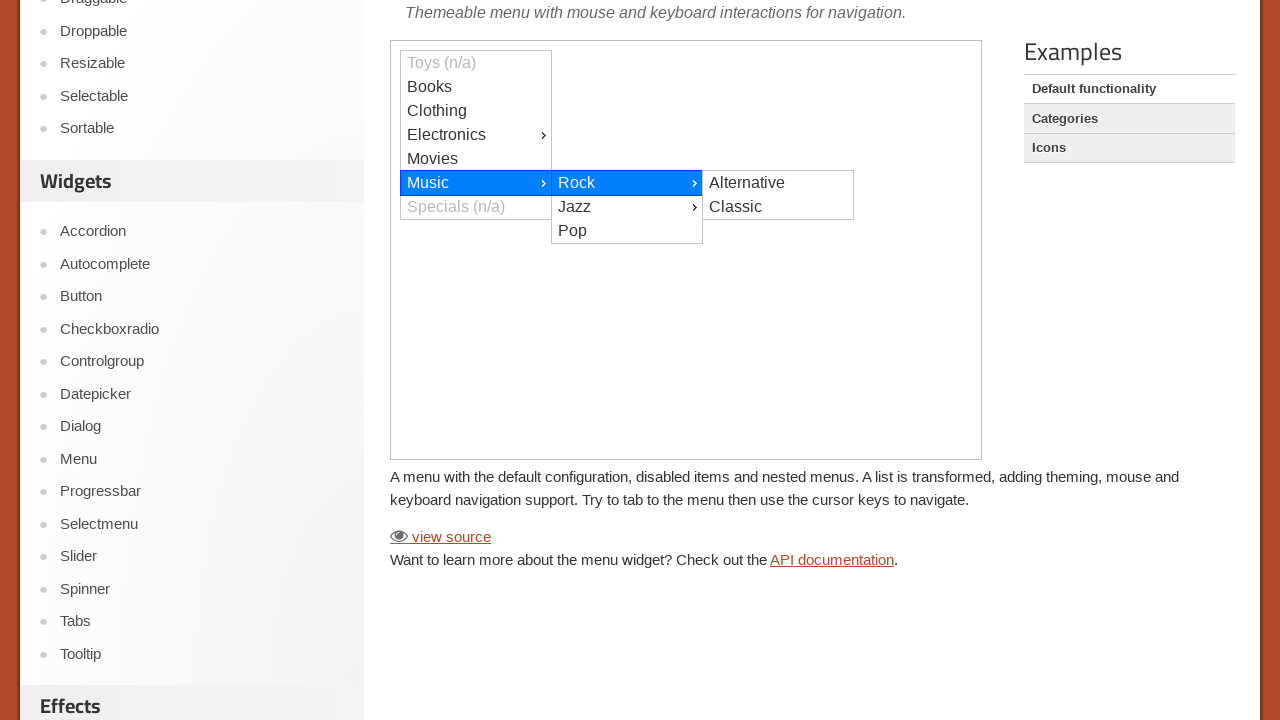

Clicked on the Alternative menu option at (778, 183) on iframe >> nth=0 >> internal:control=enter-frame >> div:has-text('Alternative') >
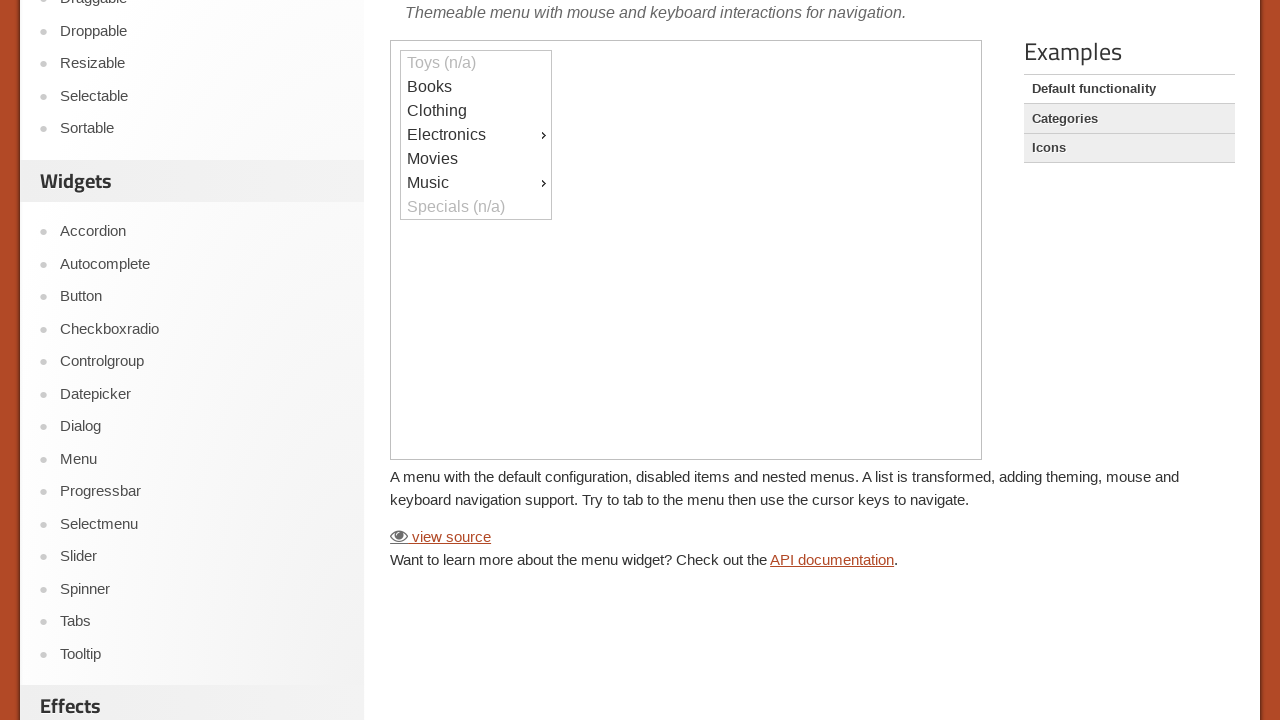

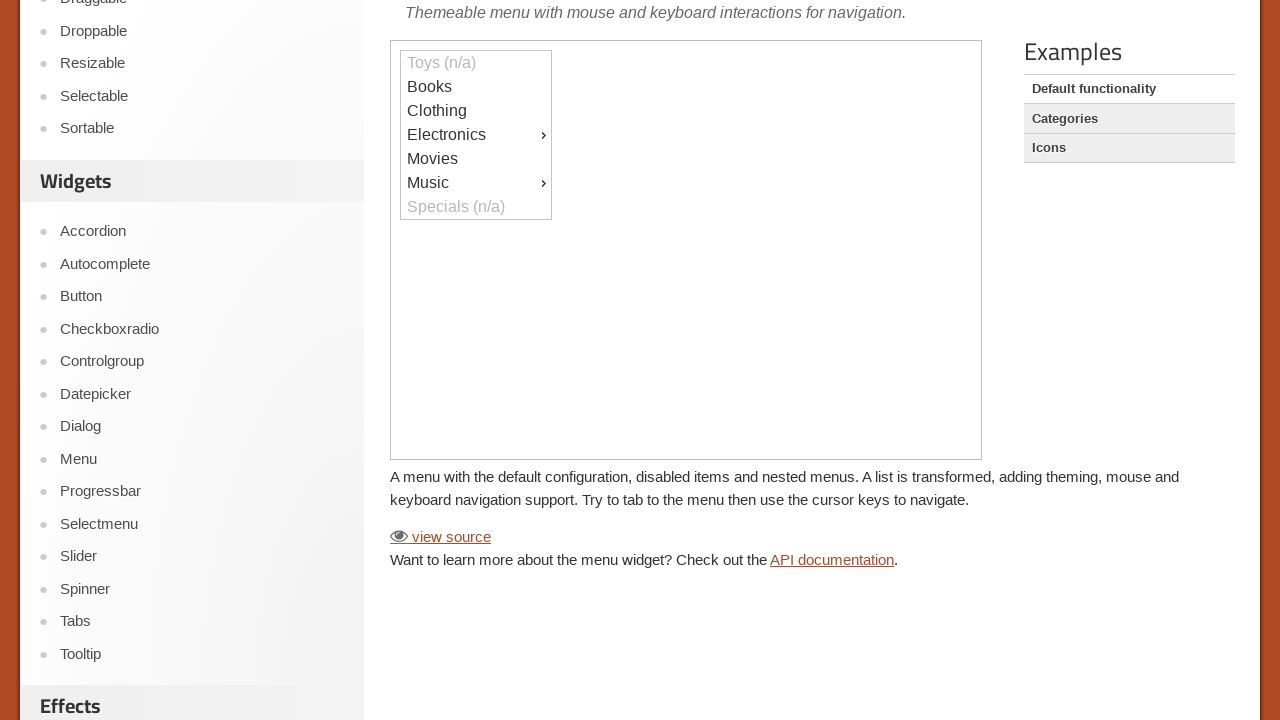